Navigates to Myntra kids section and maximizes the browser window. This is a minimal test that verifies the page loads successfully.

Starting URL: https://www.myntra.com/kids

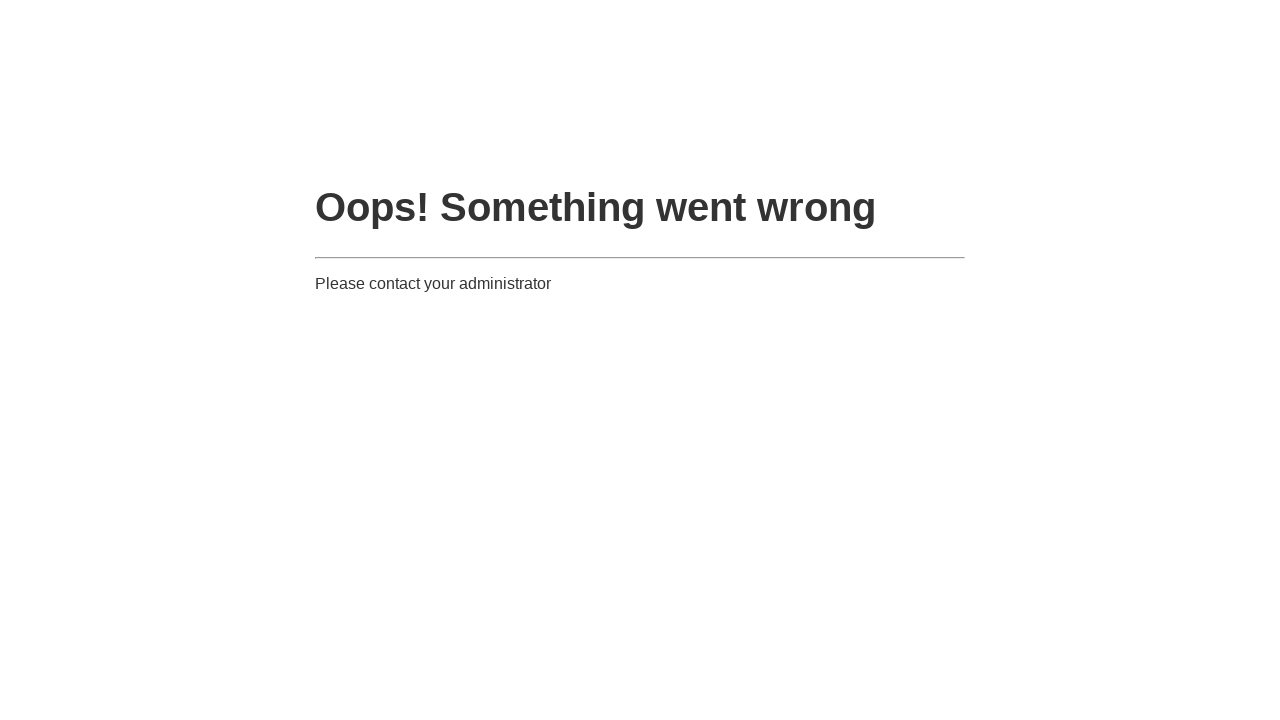

Set viewport size to 1920x1080
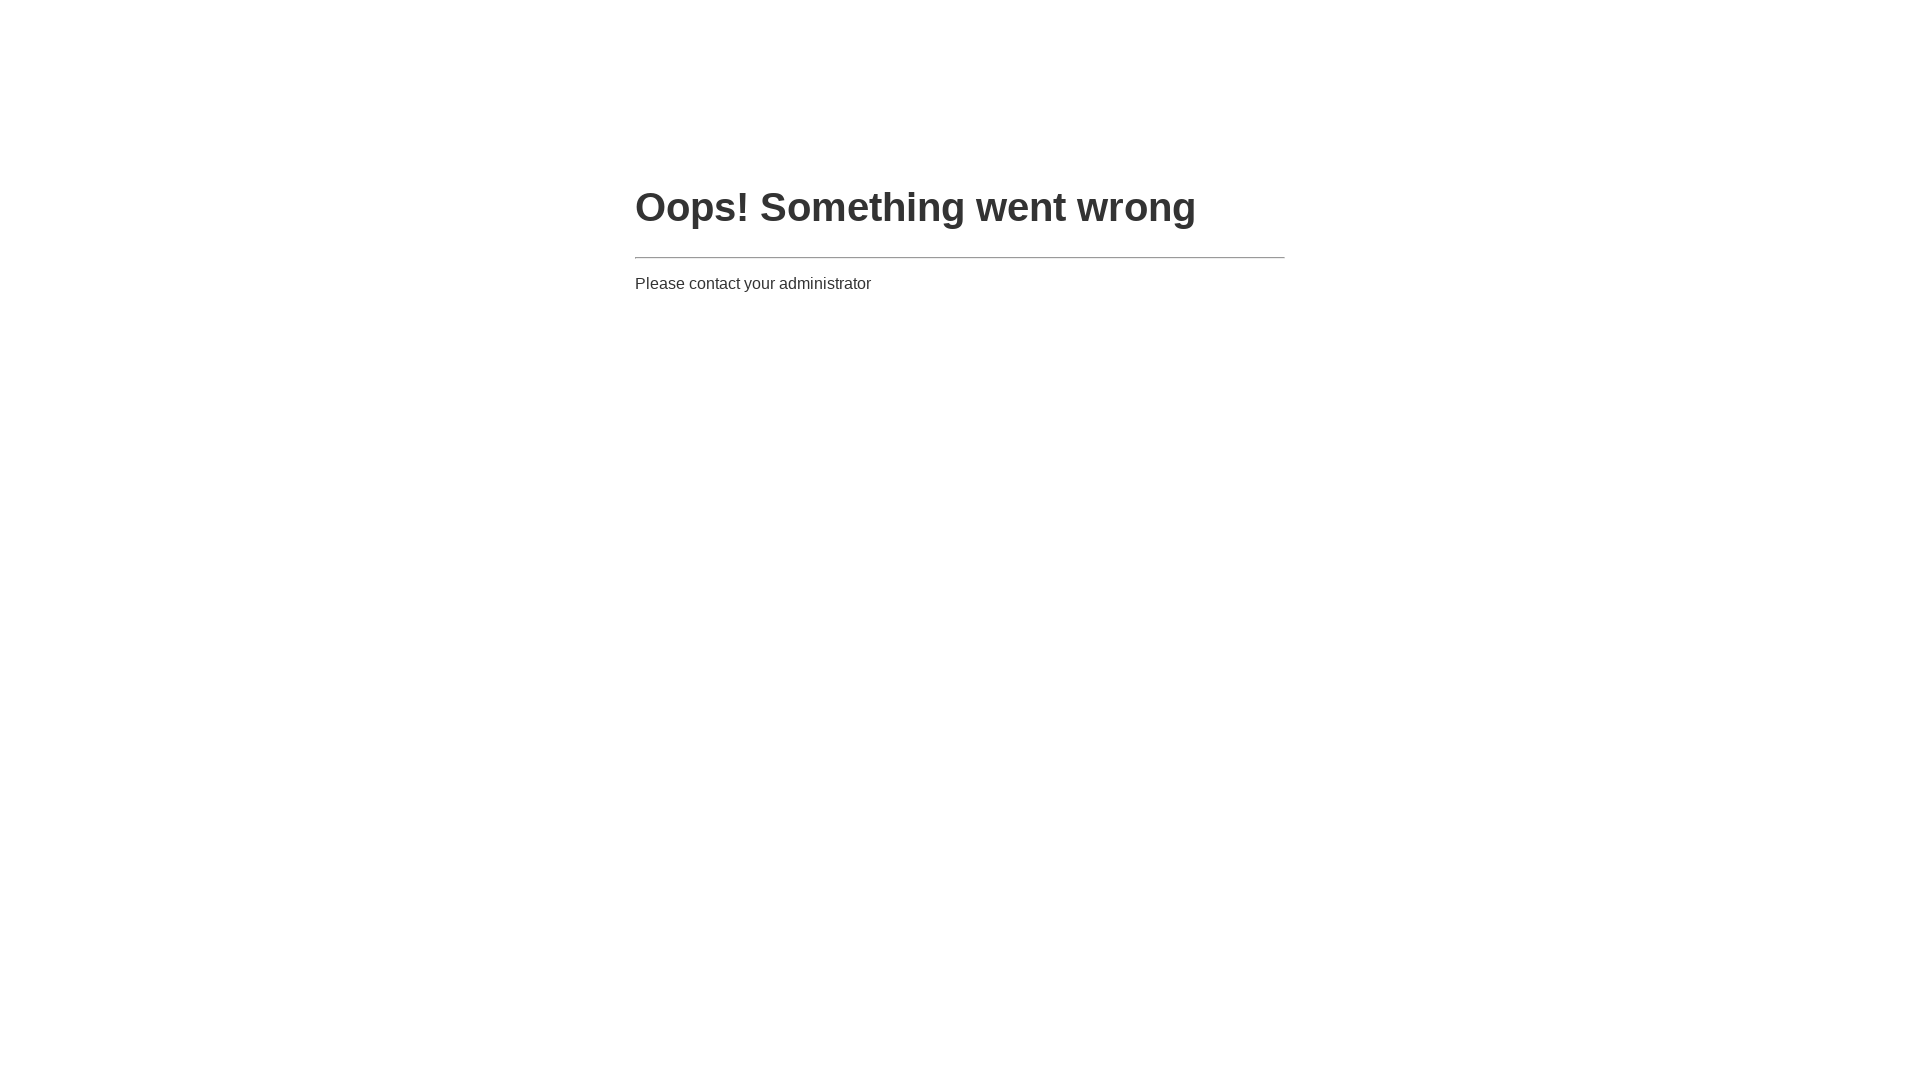

Page loaded successfully - DOM content ready
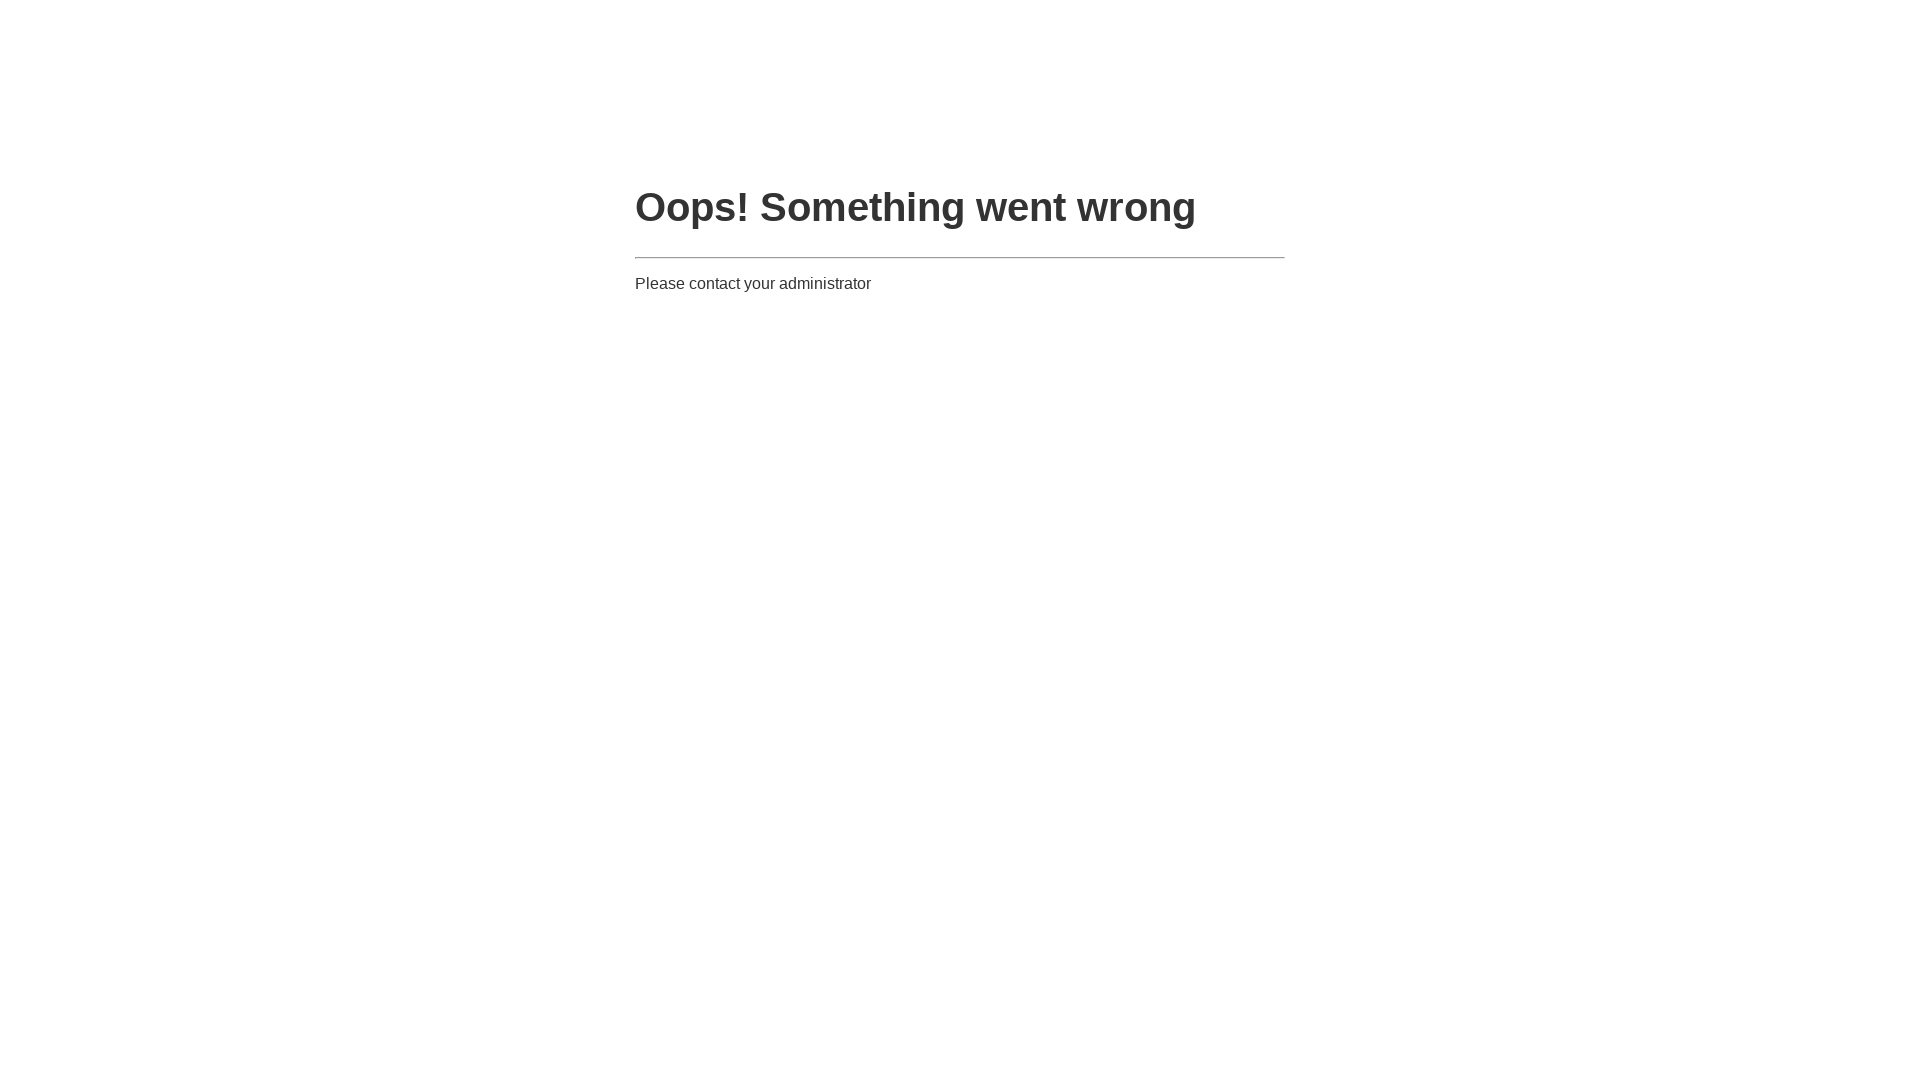

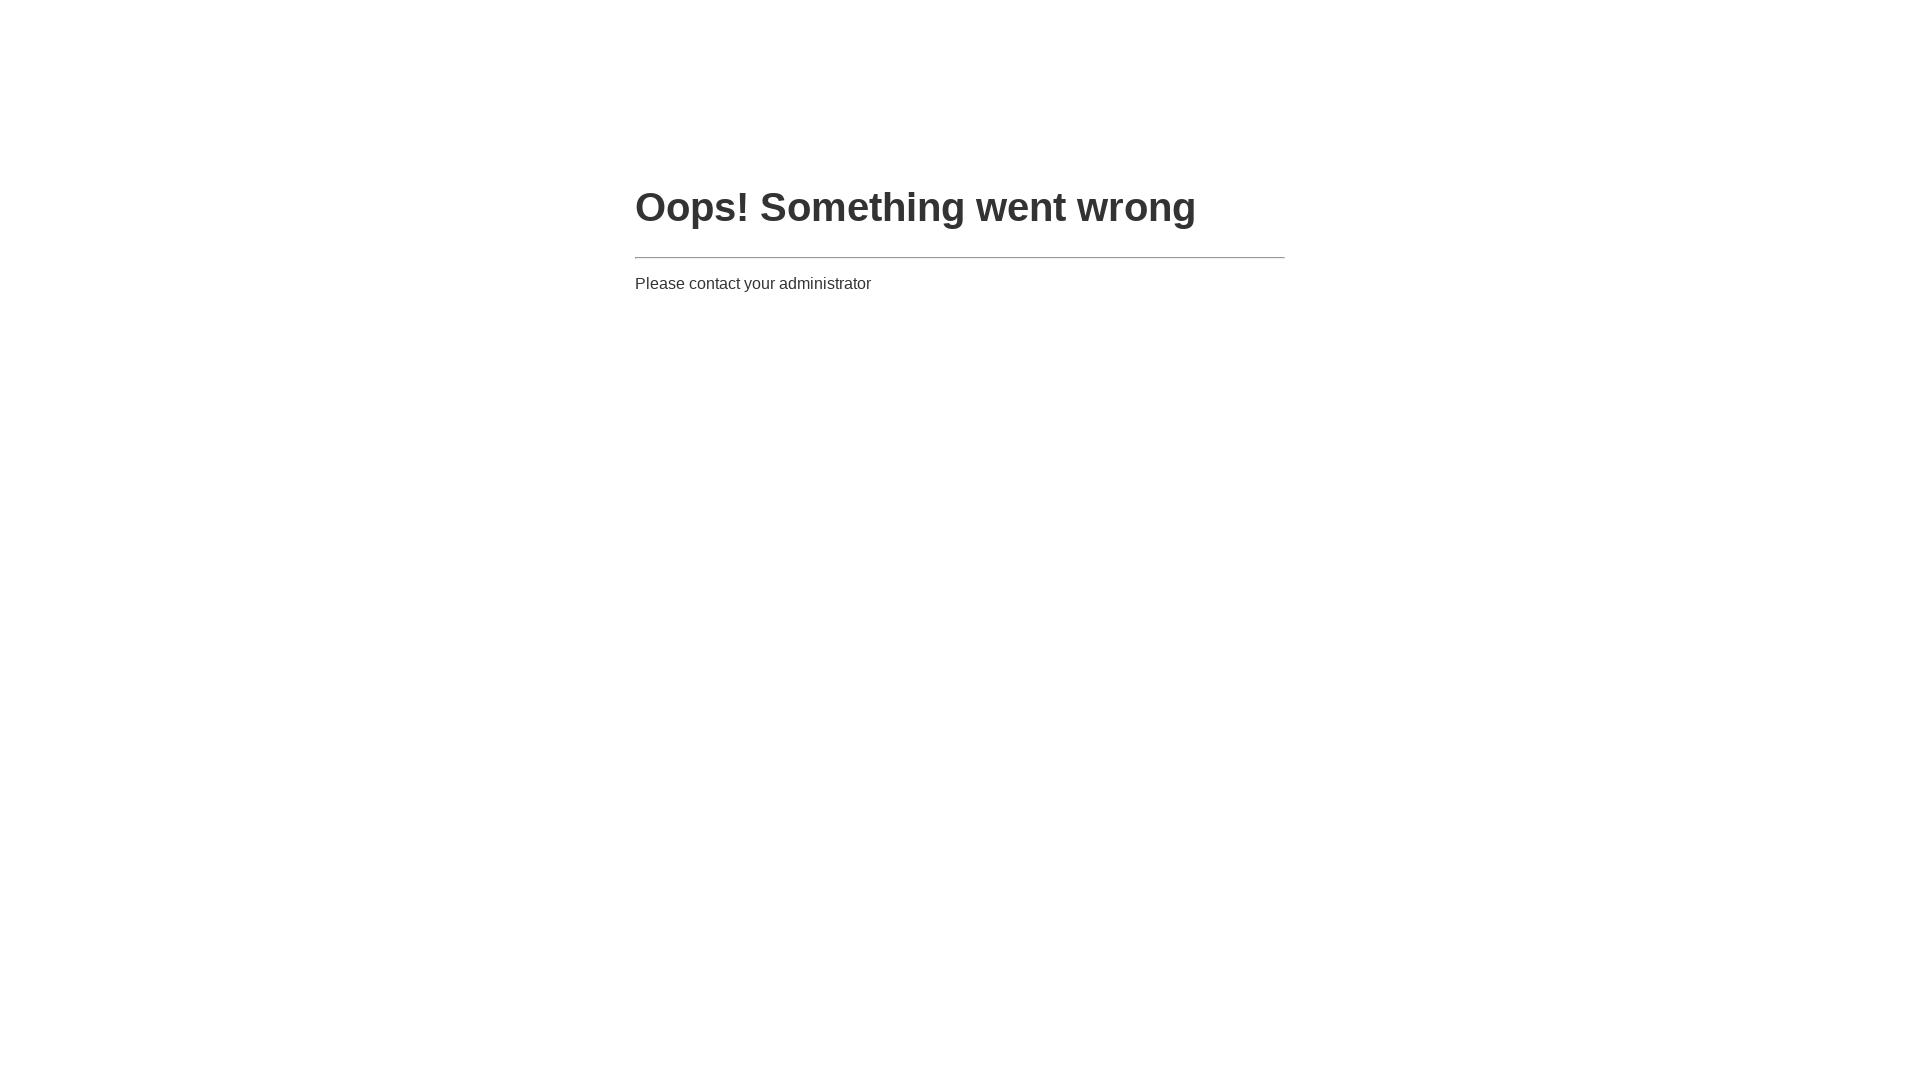